Tests a more resilient approach to window switching by storing the original window handle and finding the new window programmatically

Starting URL: http://the-internet.herokuapp.com/windows

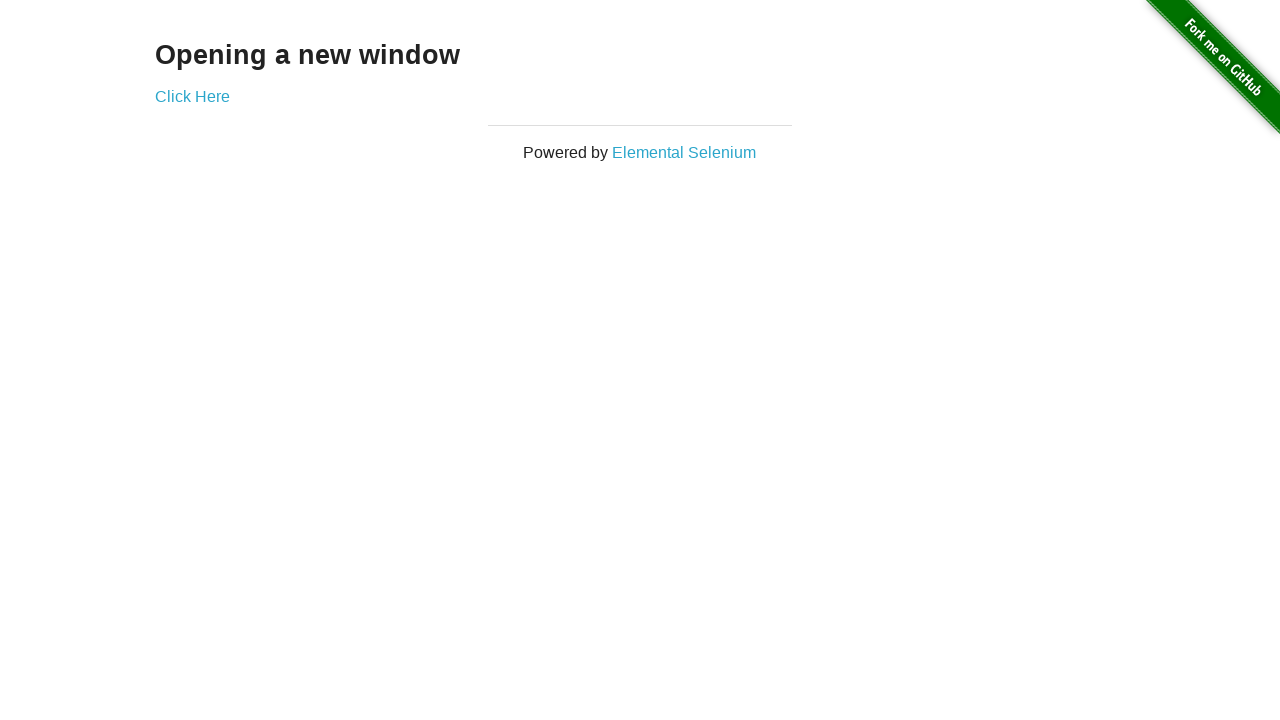

Stored reference to original page
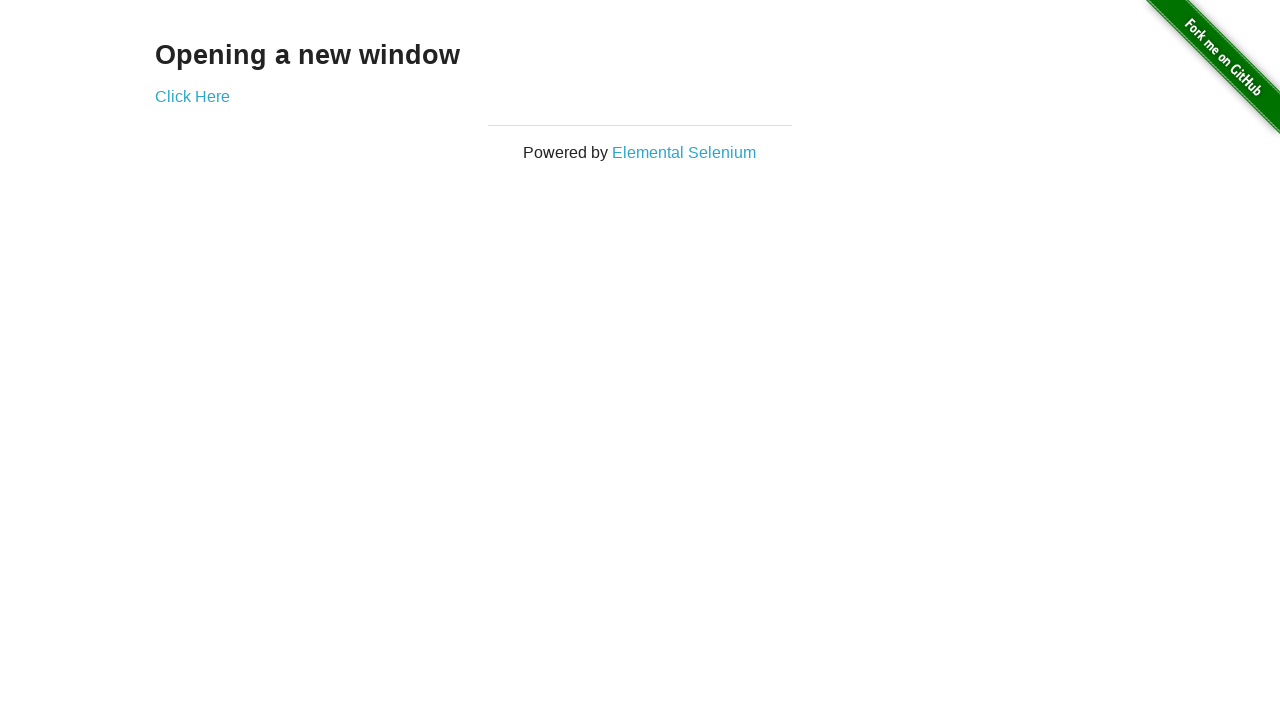

Clicked link to open new window at (192, 96) on .example a[target=_blank]
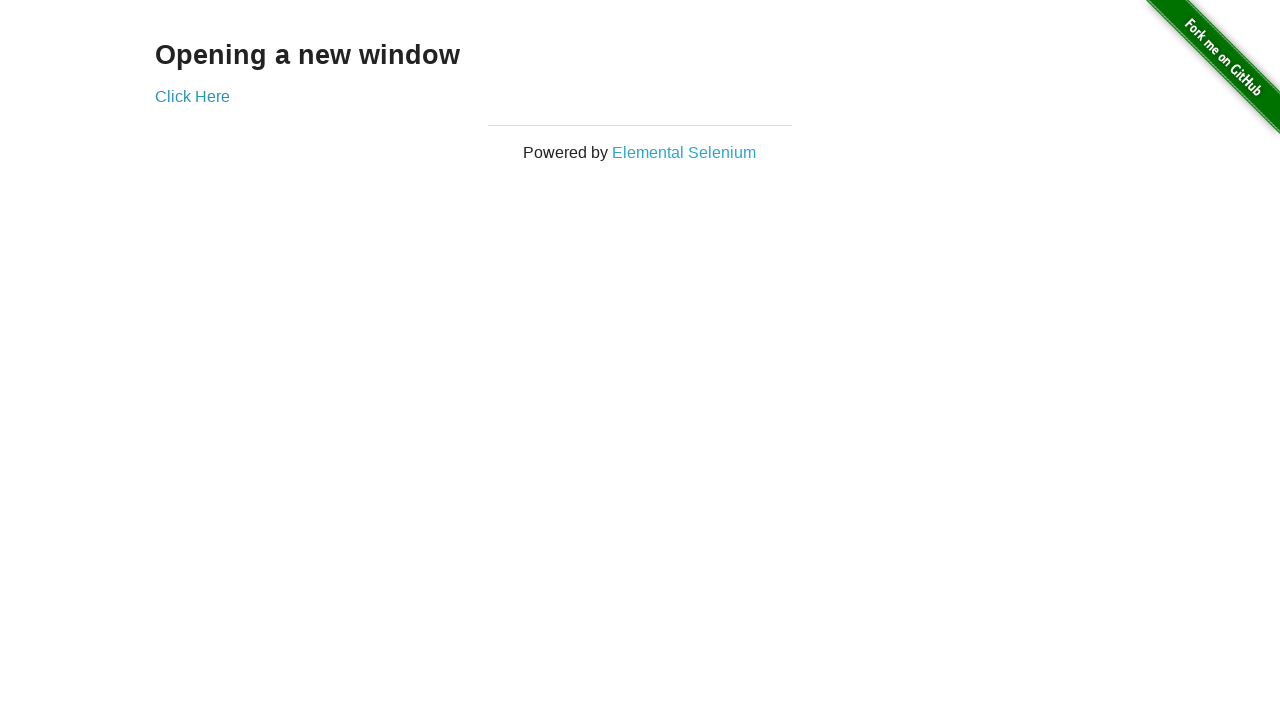

Captured new page object from context
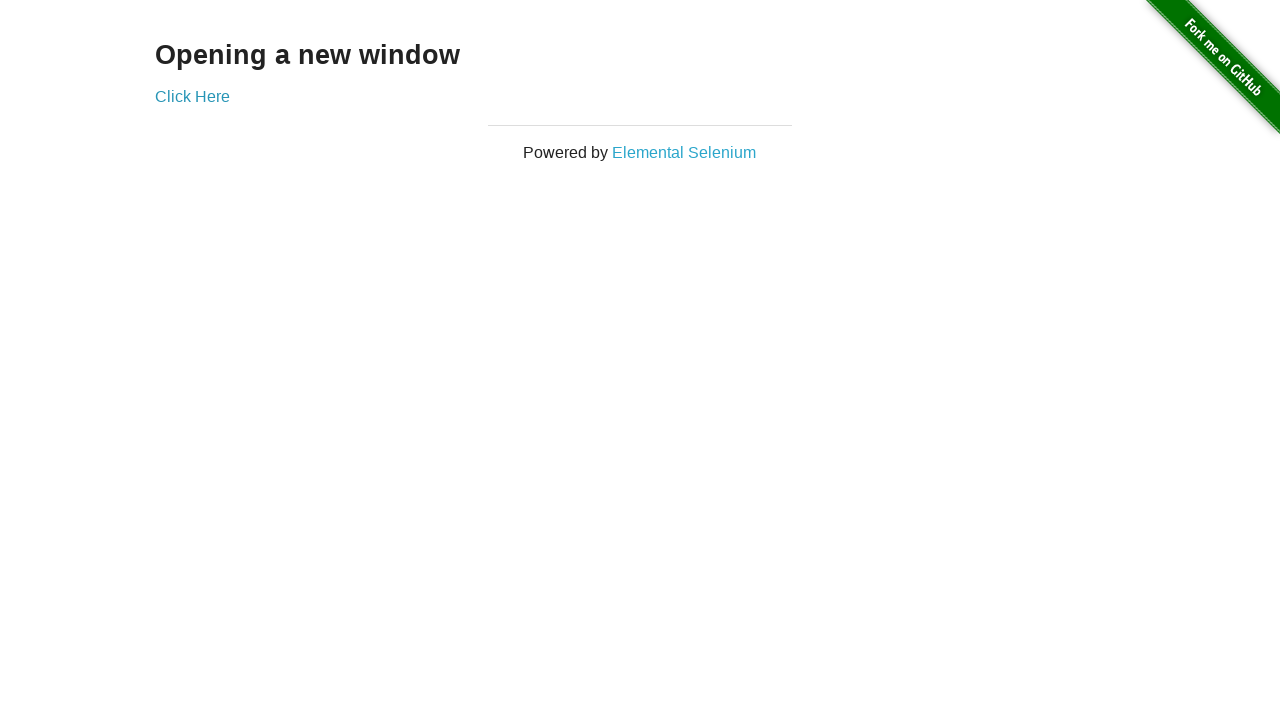

New page finished loading
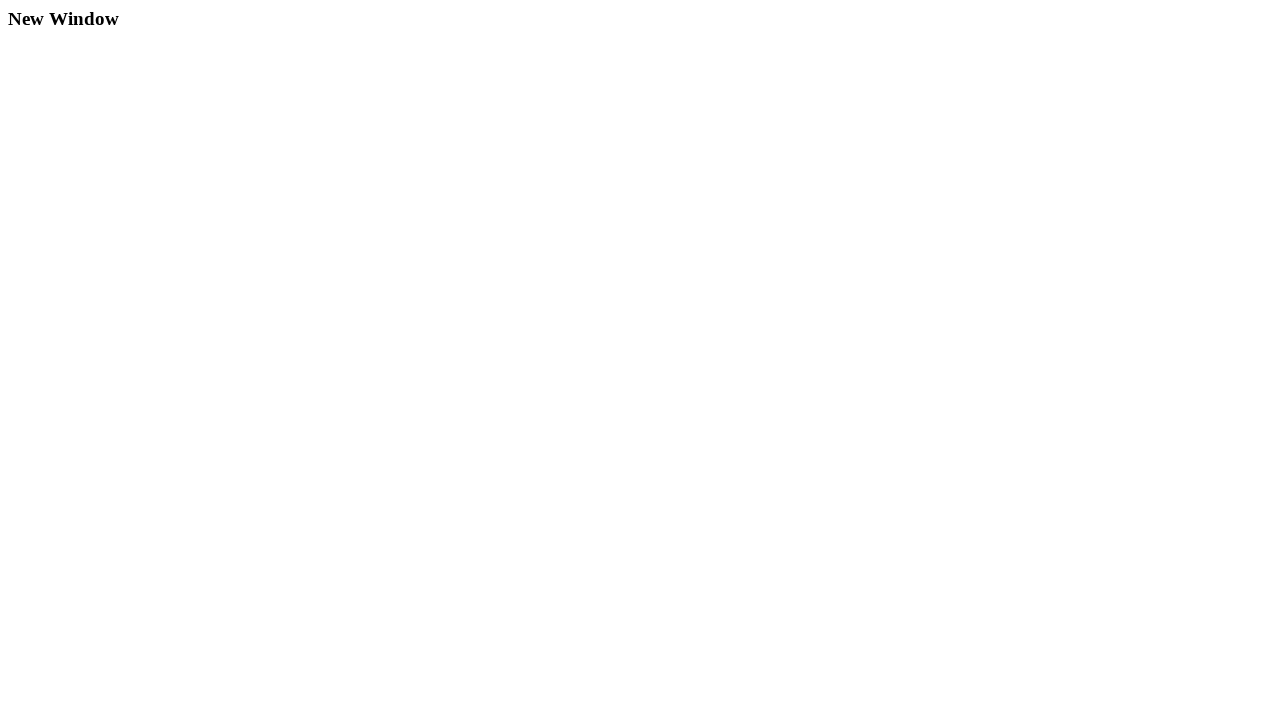

Verified original window title is not 'New Window'
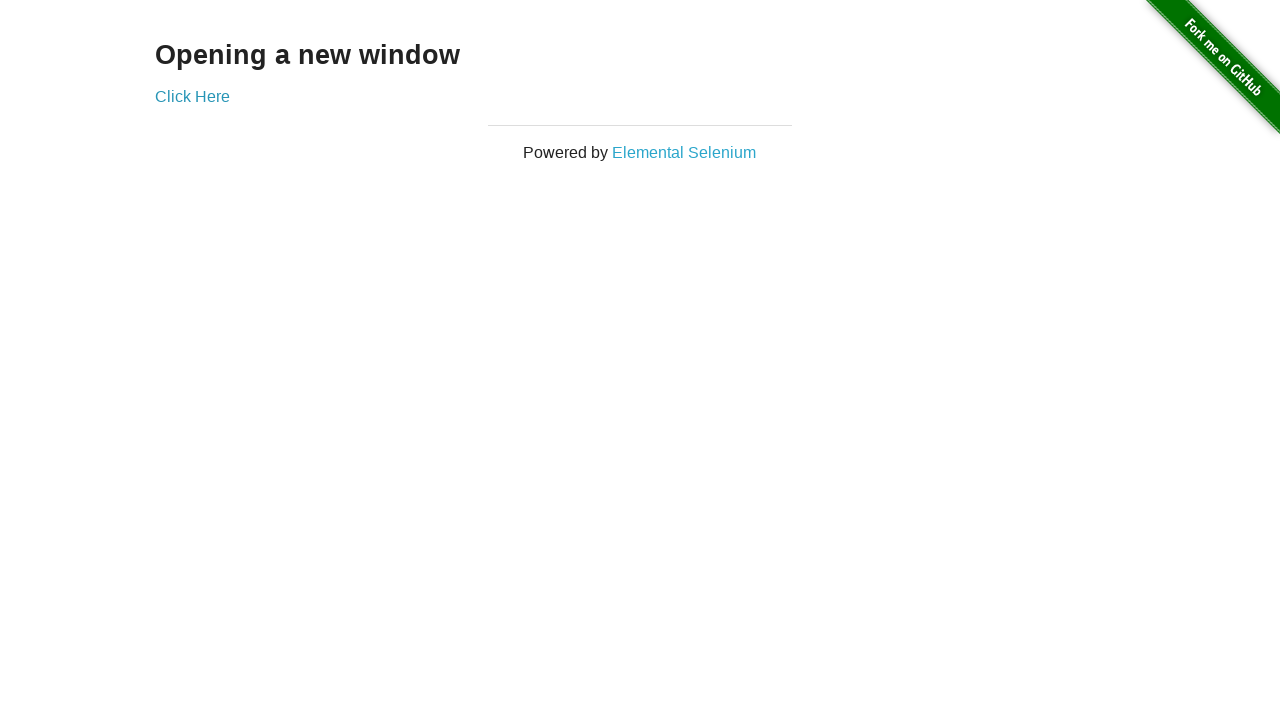

Verified new window title is 'New Window'
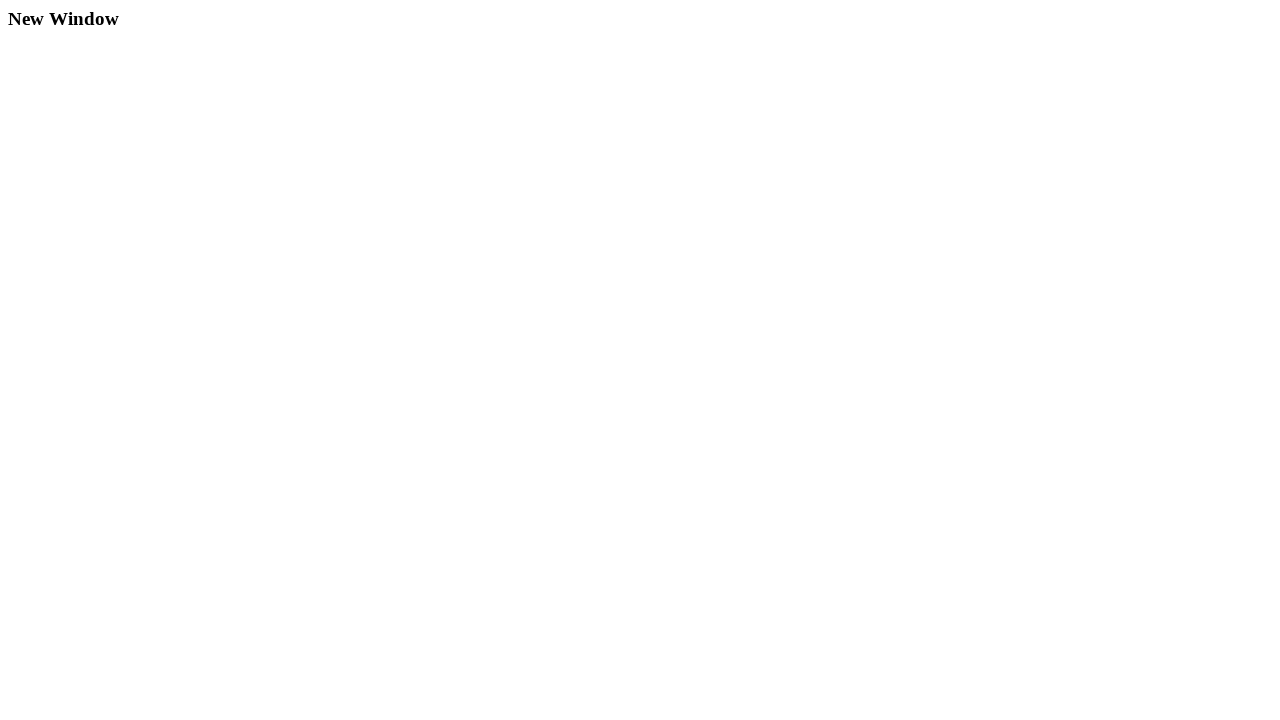

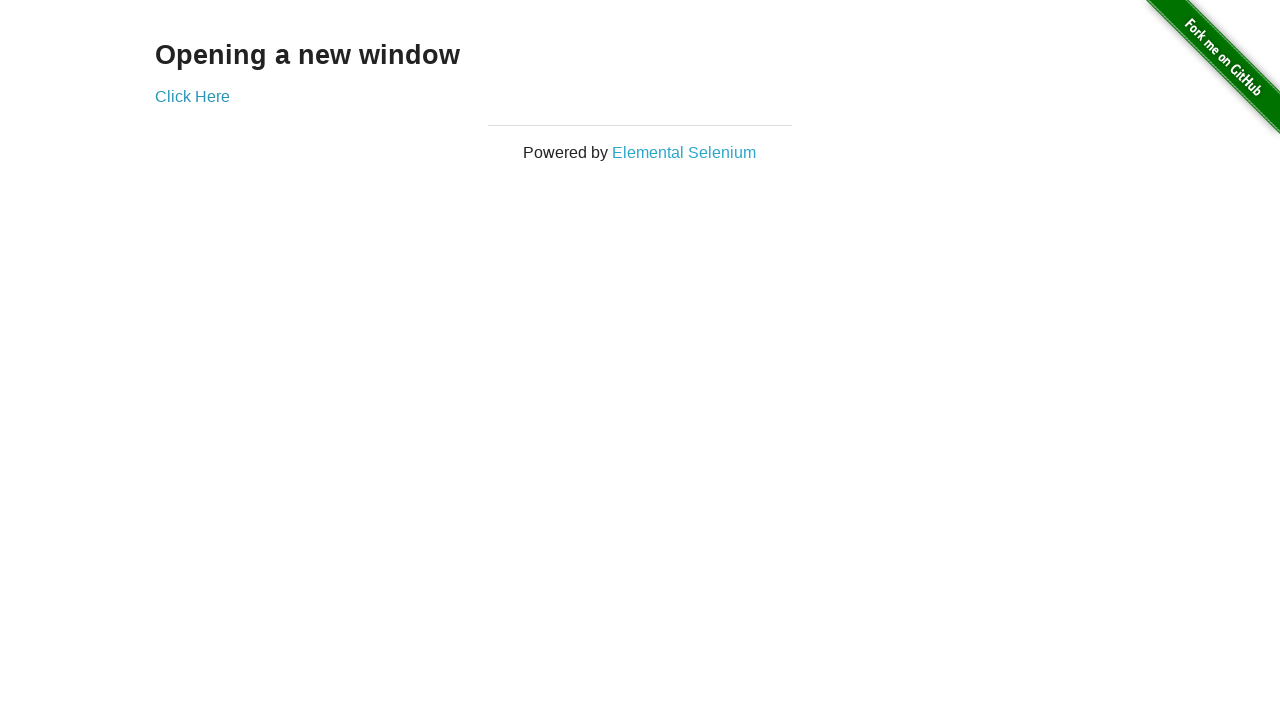